Tests sorting the Email column in ascending order by clicking the column header and verifying the values are sorted alphabetically

Starting URL: http://the-internet.herokuapp.com/tables

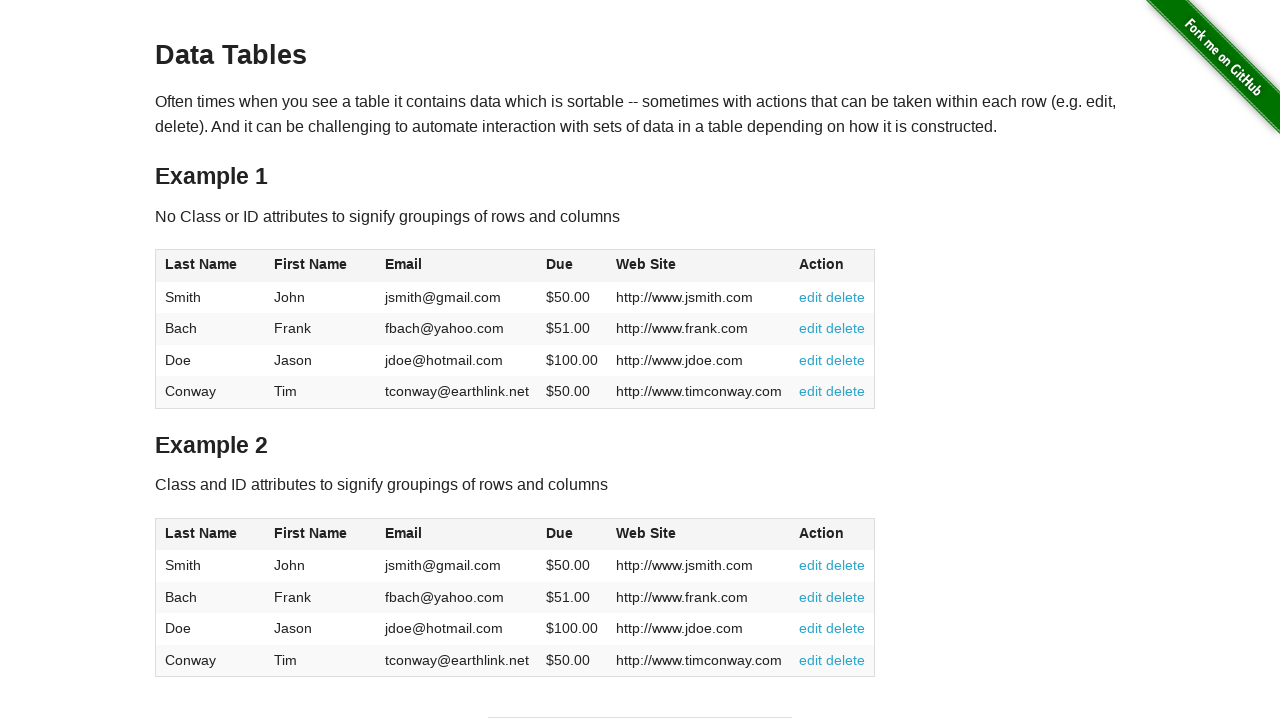

Clicked Email column header to sort ascending at (457, 266) on #table1 thead tr th:nth-of-type(3)
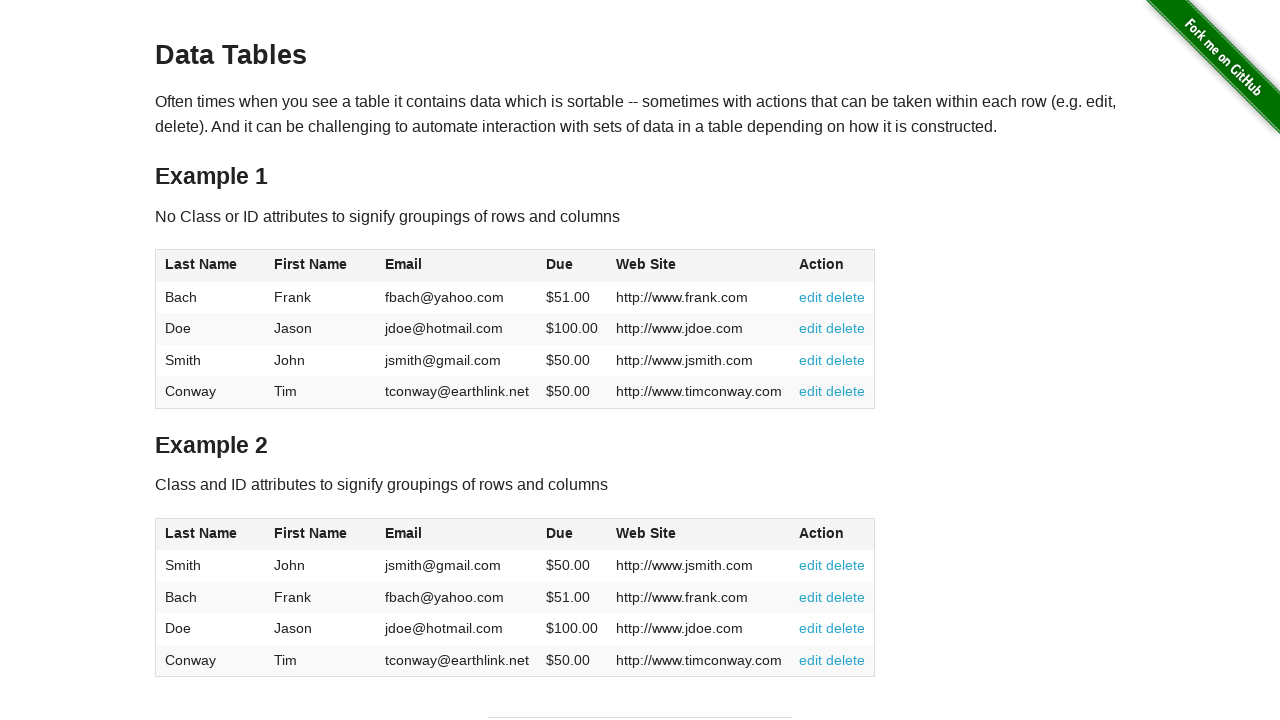

Email column data loaded and is ready
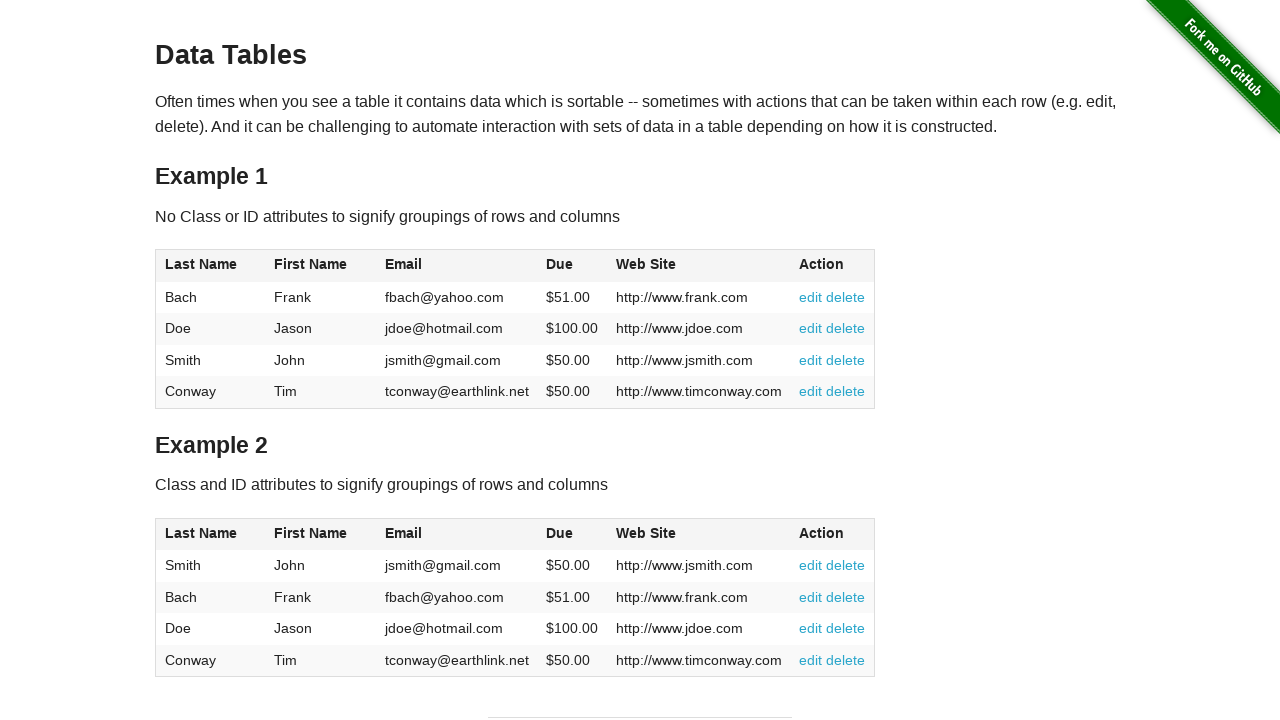

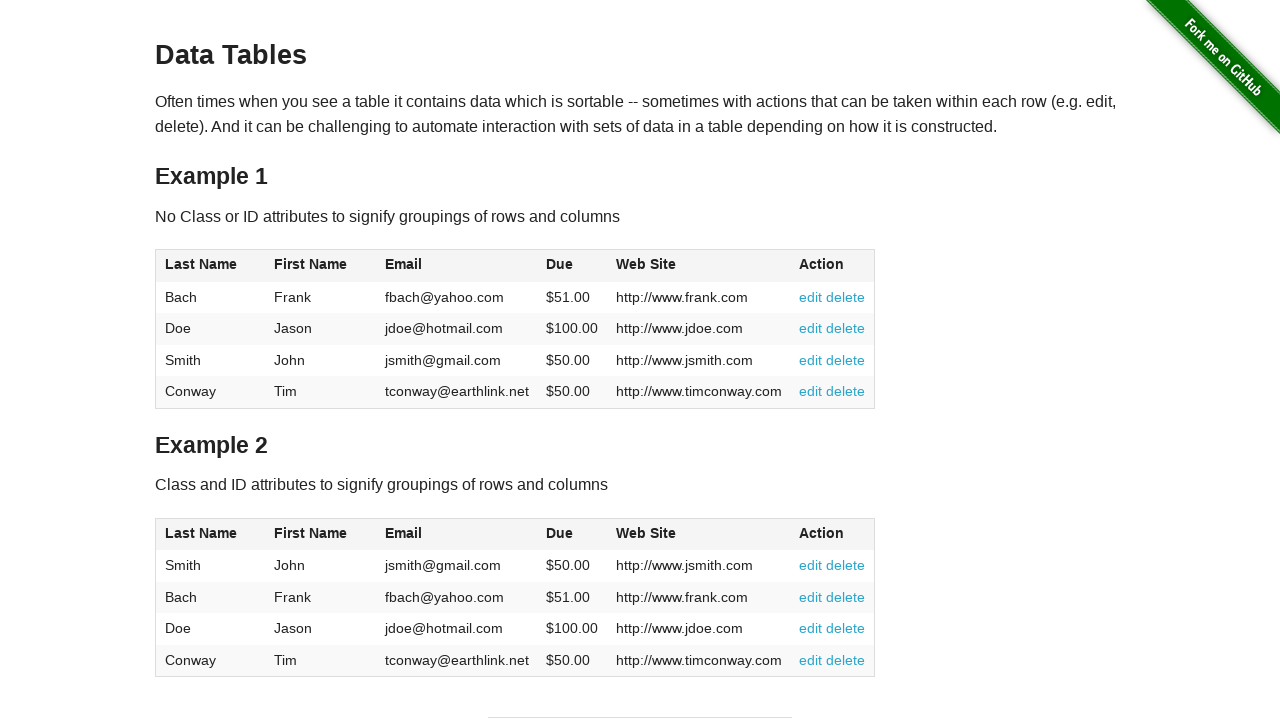